Tests page scrolling functionality by scrolling to bottom, back to top, and then to a specific element

Starting URL: https://rahulshettyacademy.com/AutomationPractice/

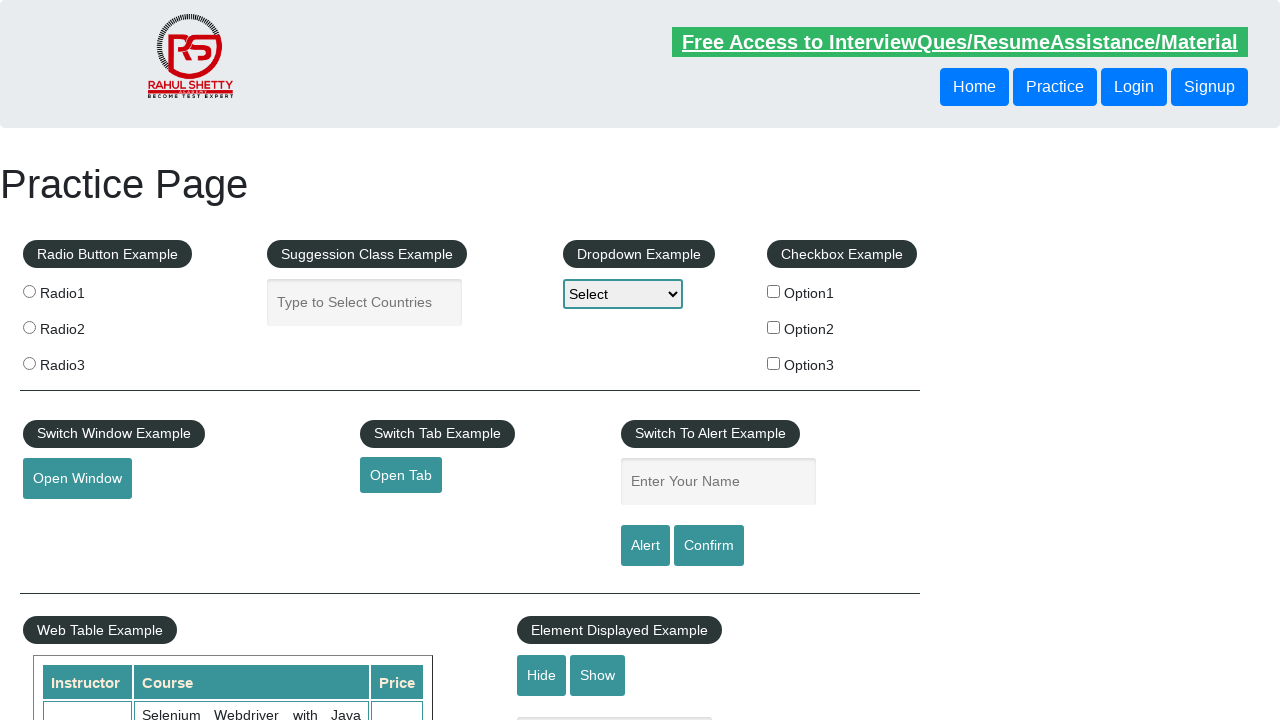

Scrolled to bottom of page
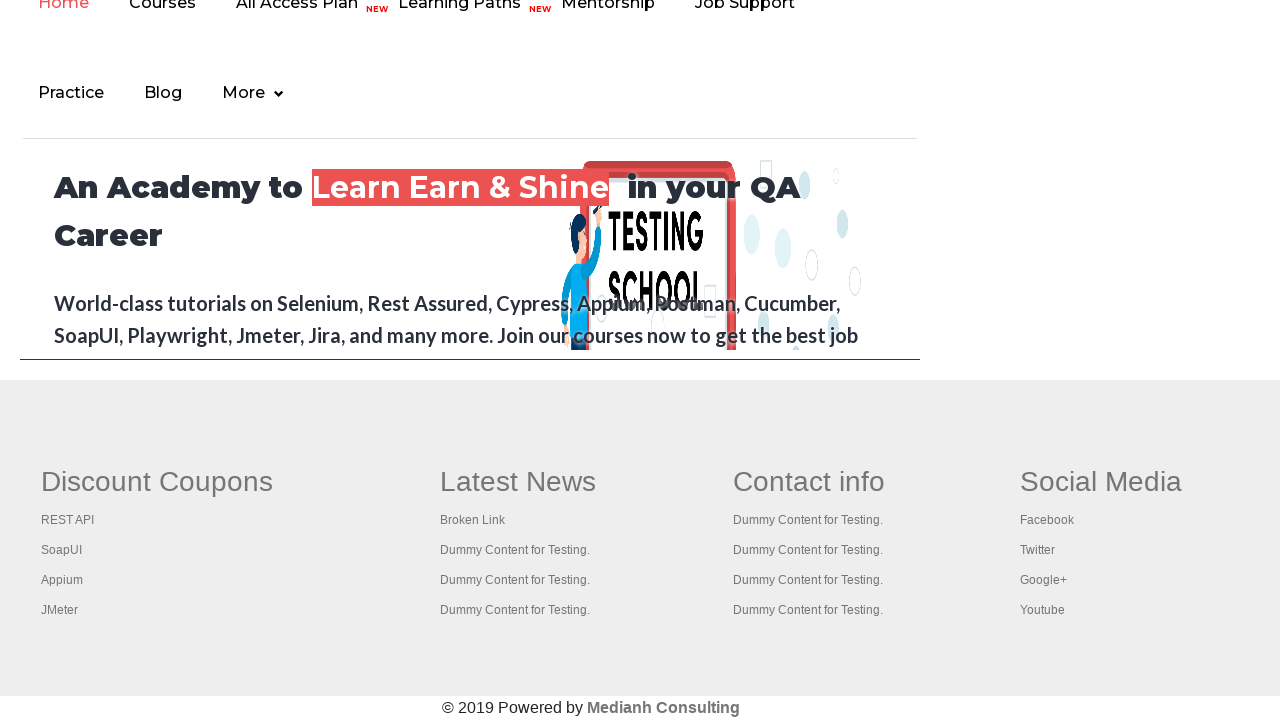

Waited 3 seconds for scroll animation to complete
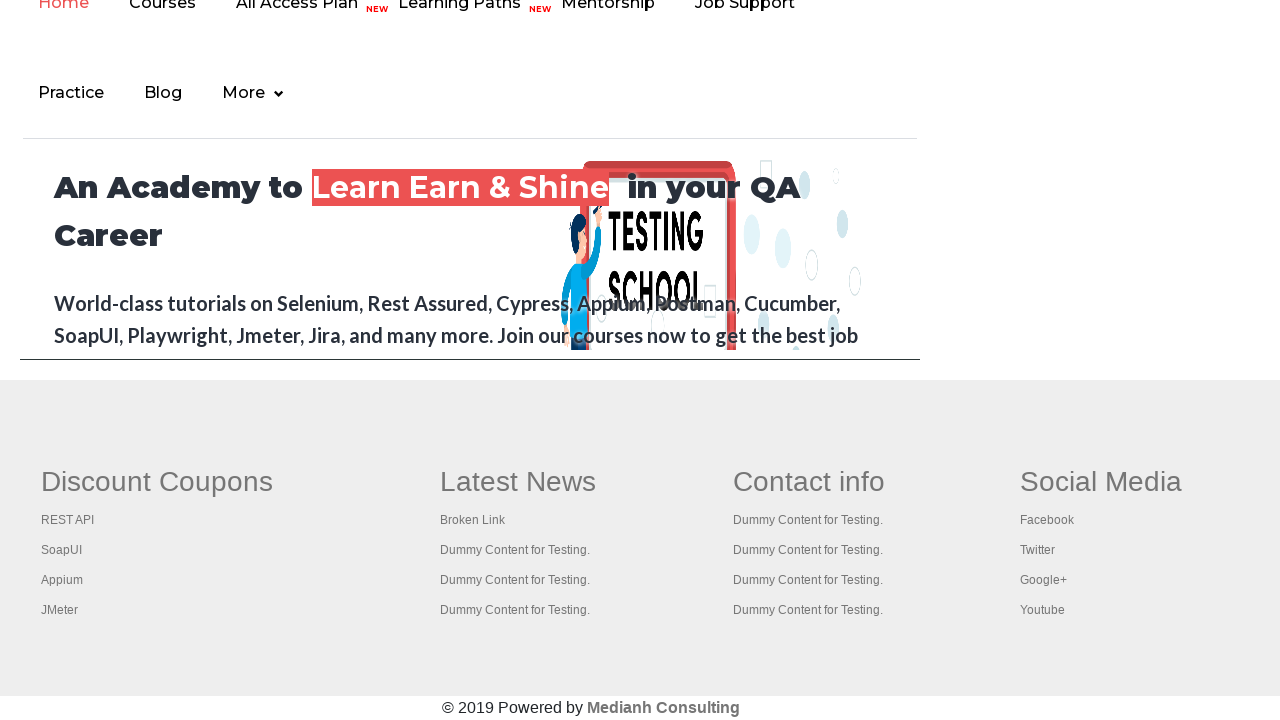

Scrolled back to top of page
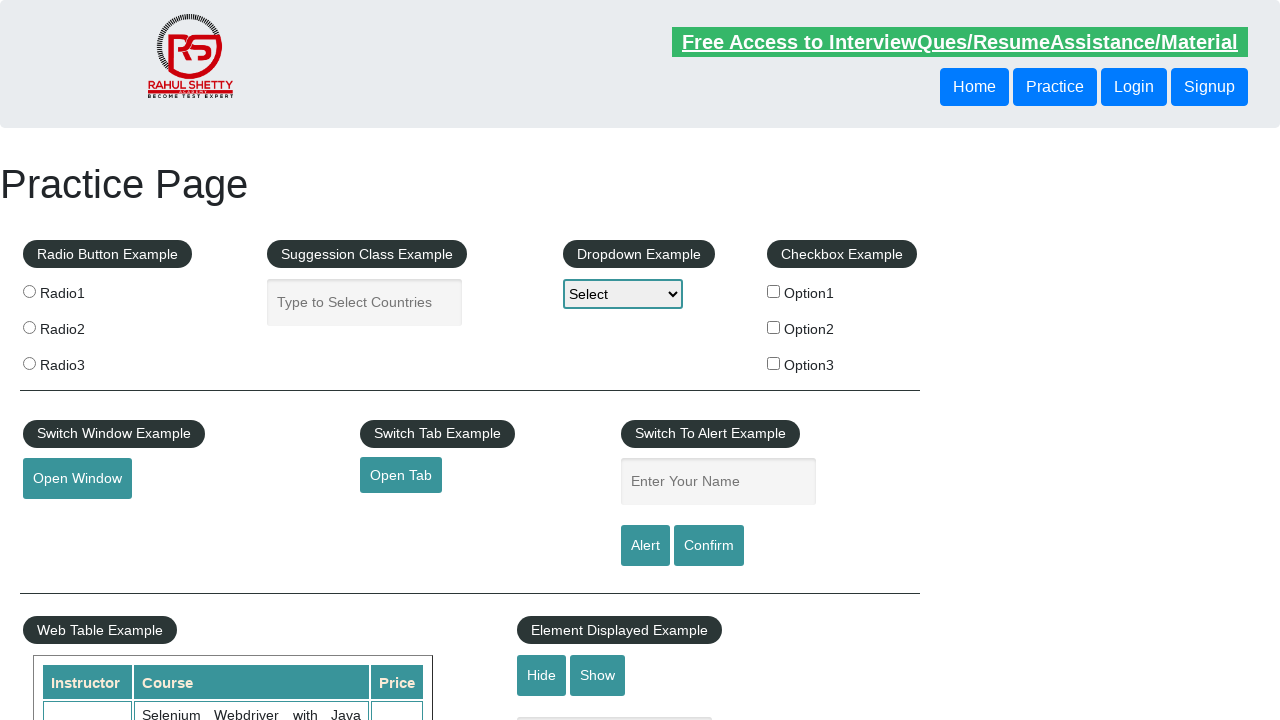

Waited 3 seconds for scroll animation to complete
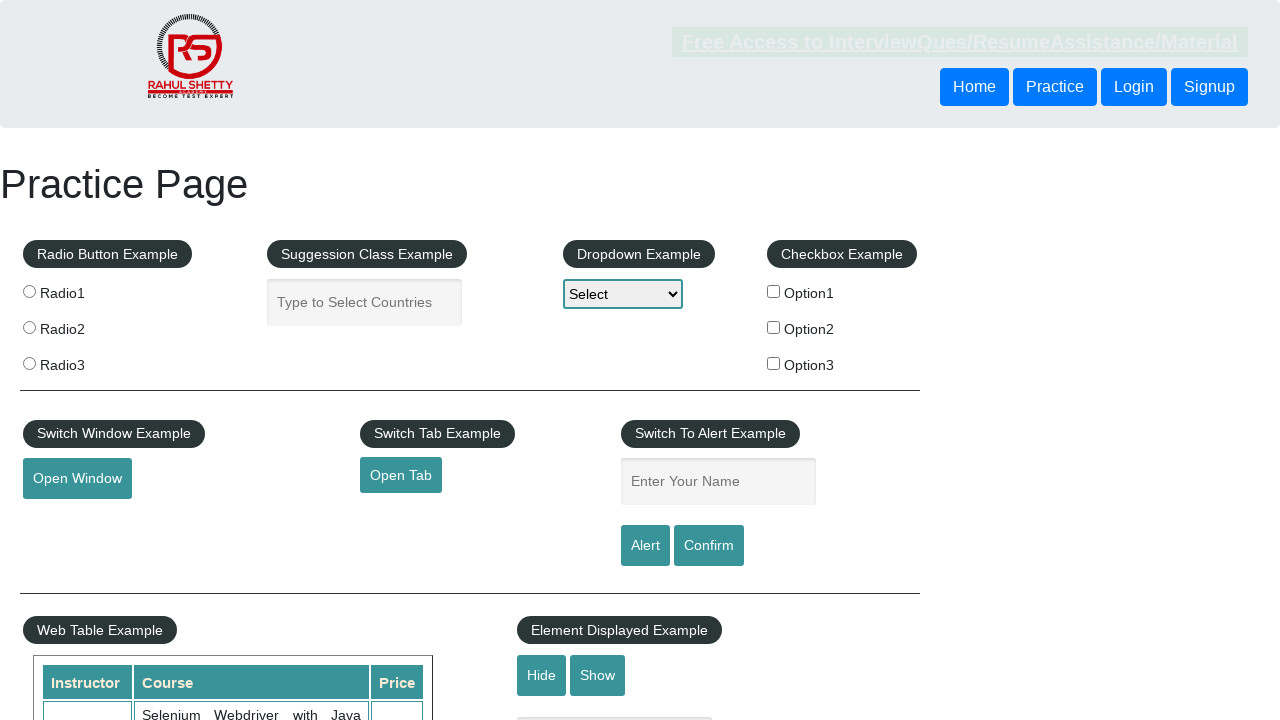

Located the mouse hover button element
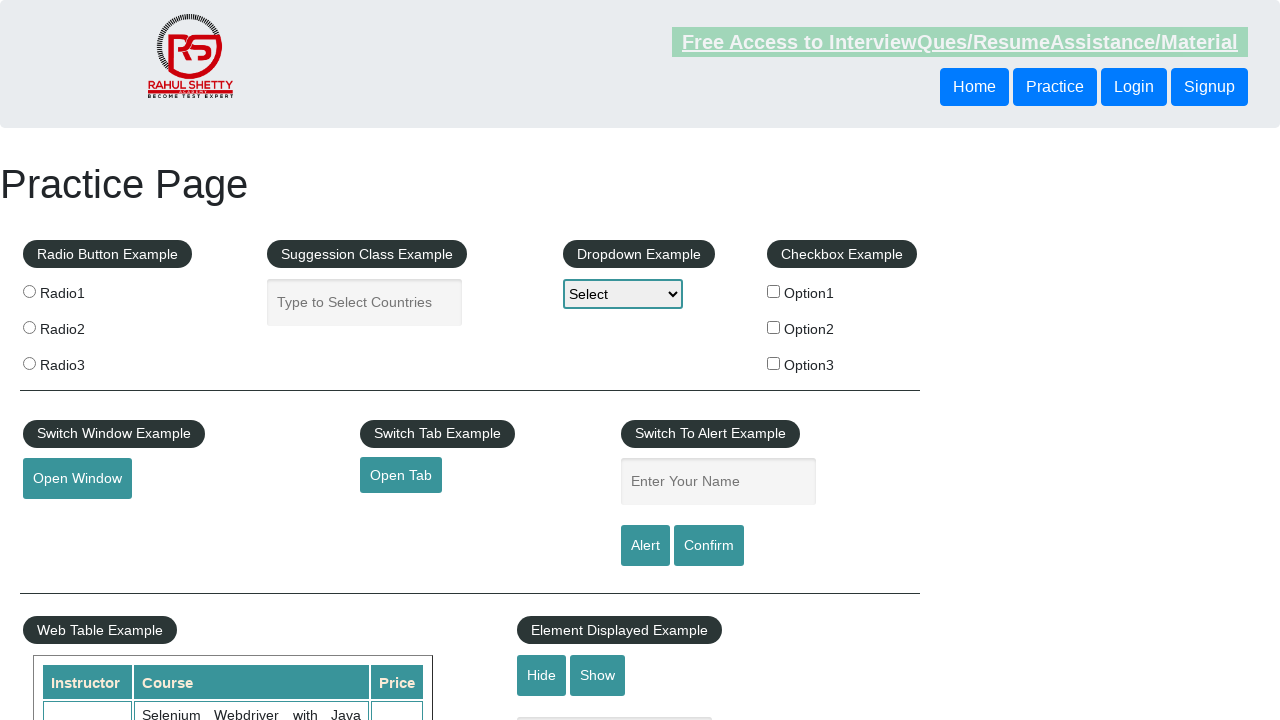

Scrolled to mouse hover button element
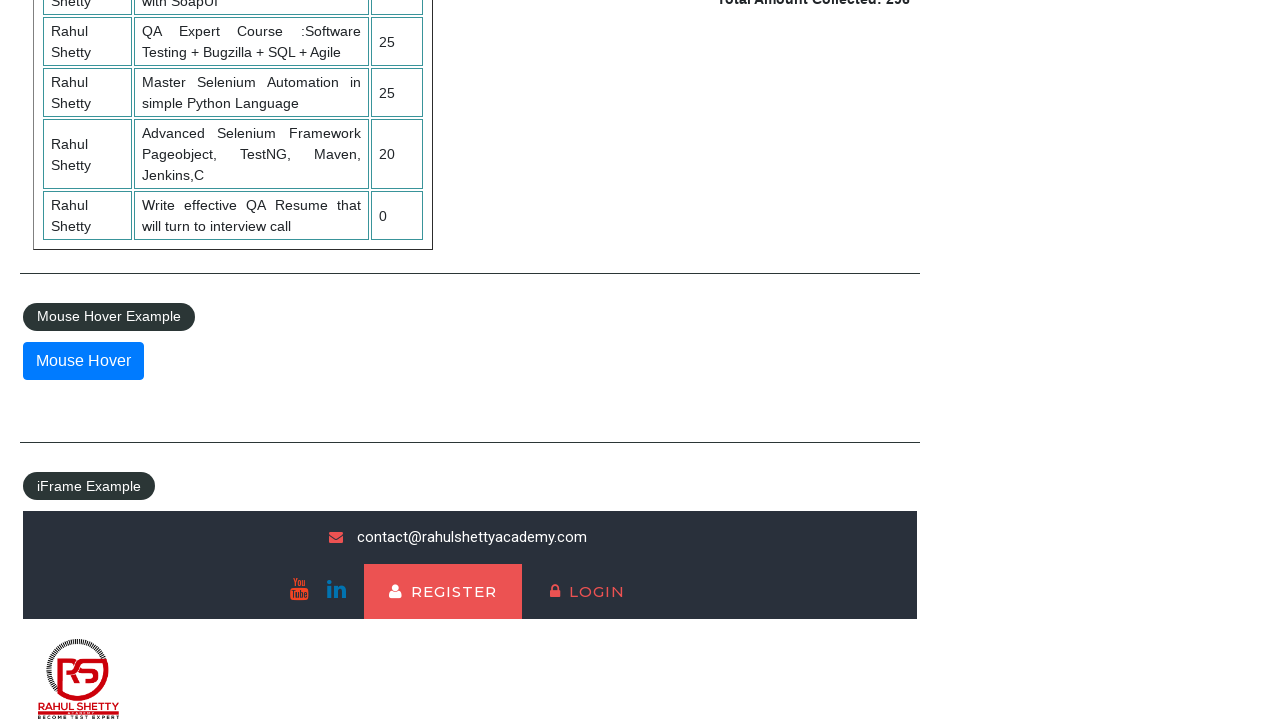

Waited 3 seconds for scroll animation to complete
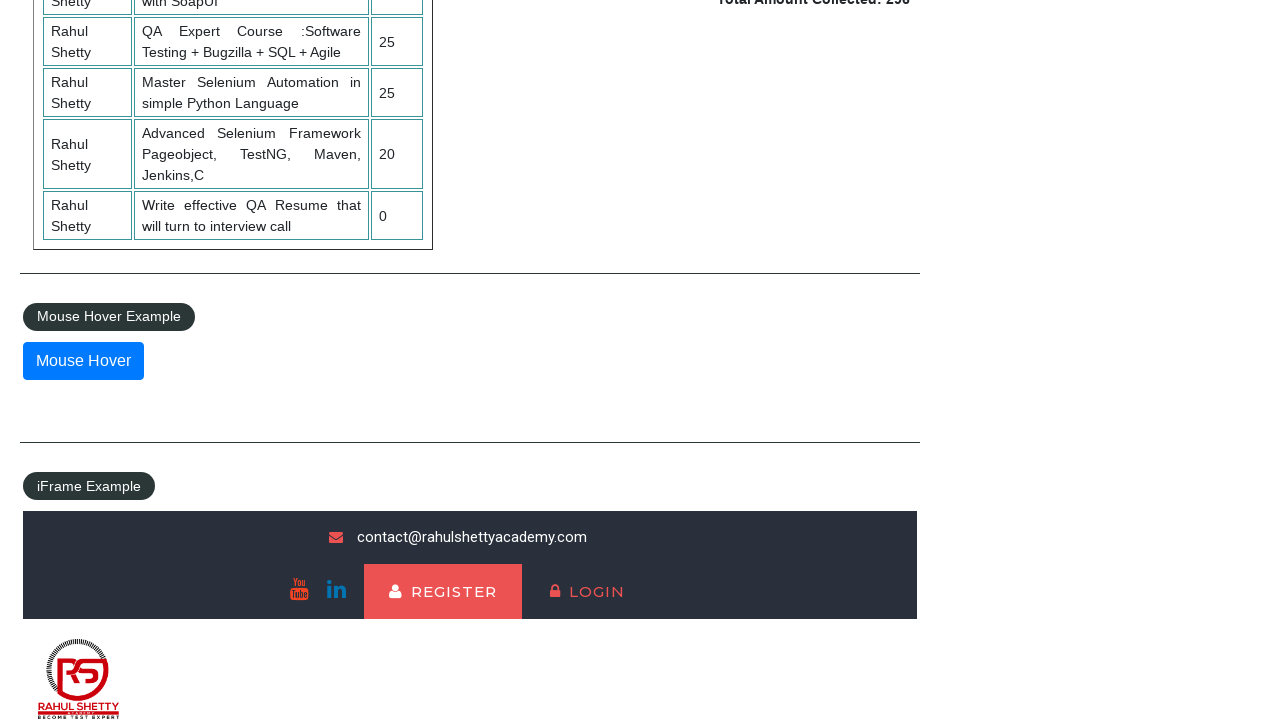

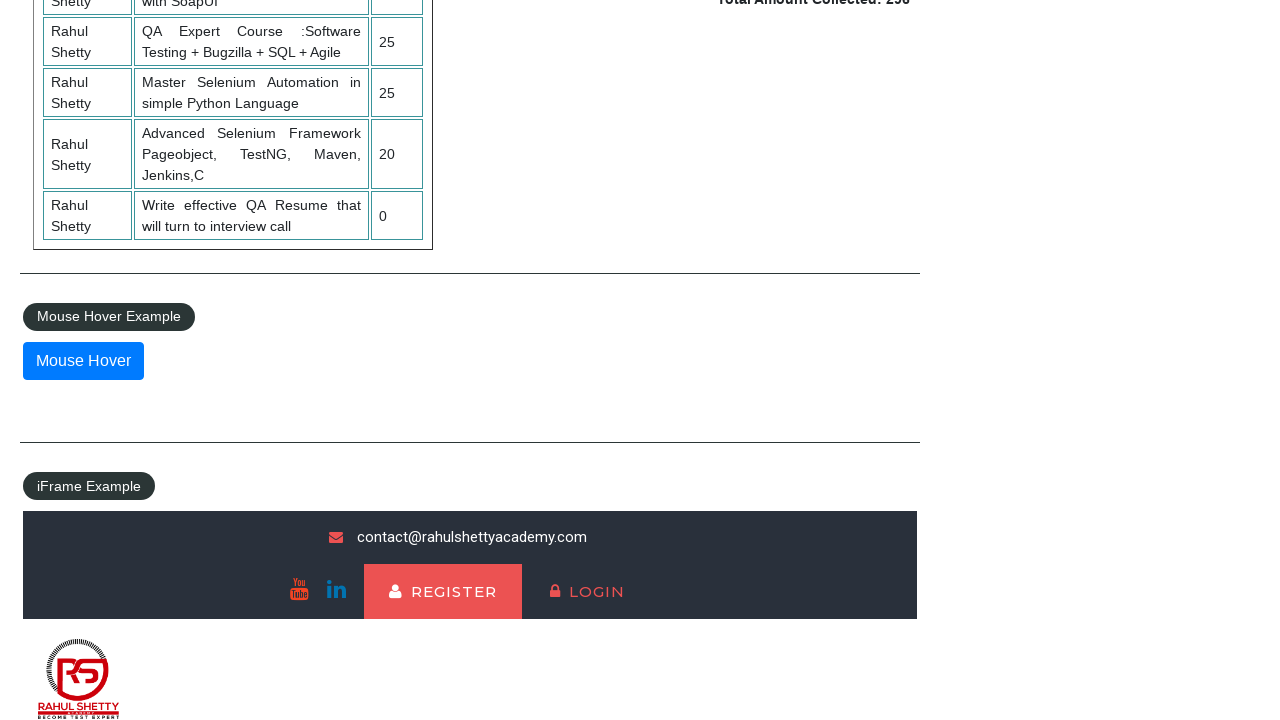